Tests that clicking Add/Remove Elements link redirects to the Add/Remove Elements page

Starting URL: https://the-internet.herokuapp.com/

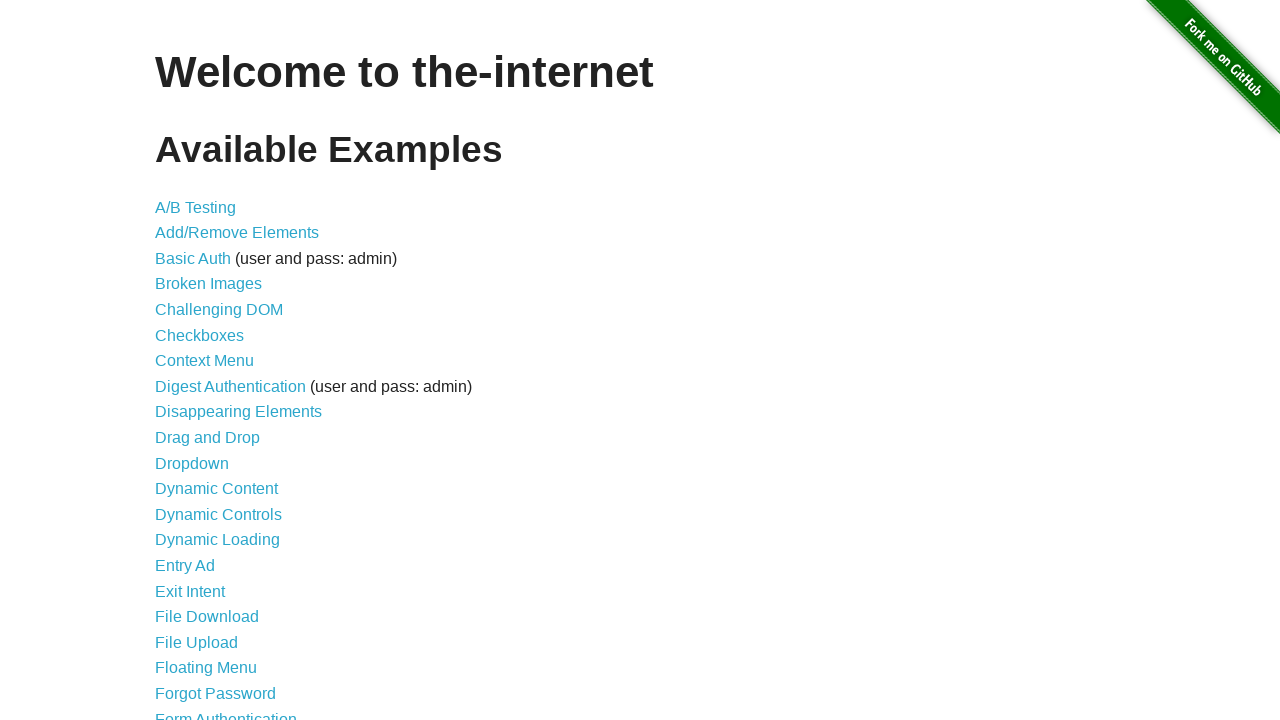

Navigated to the-internet.herokuapp.com homepage
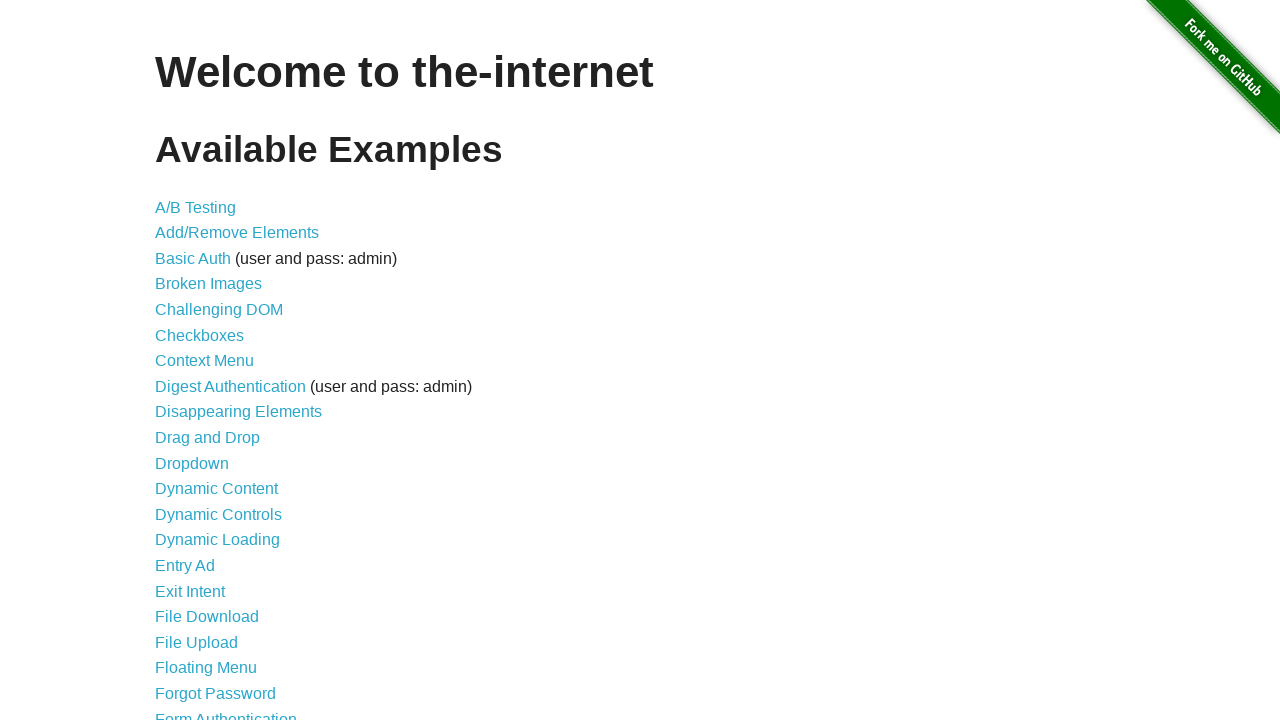

Clicked Add/Remove Elements link at (237, 233) on a[href='/add_remove_elements/']
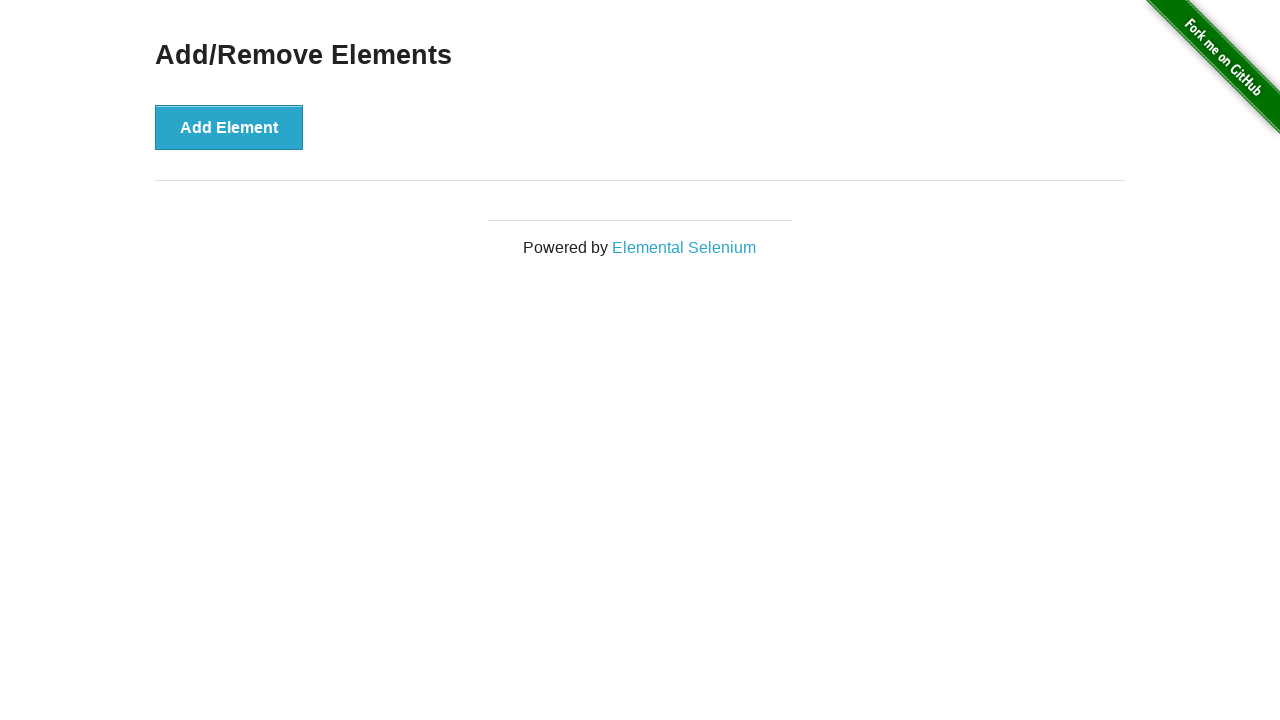

Add/Remove Elements page header loaded successfully
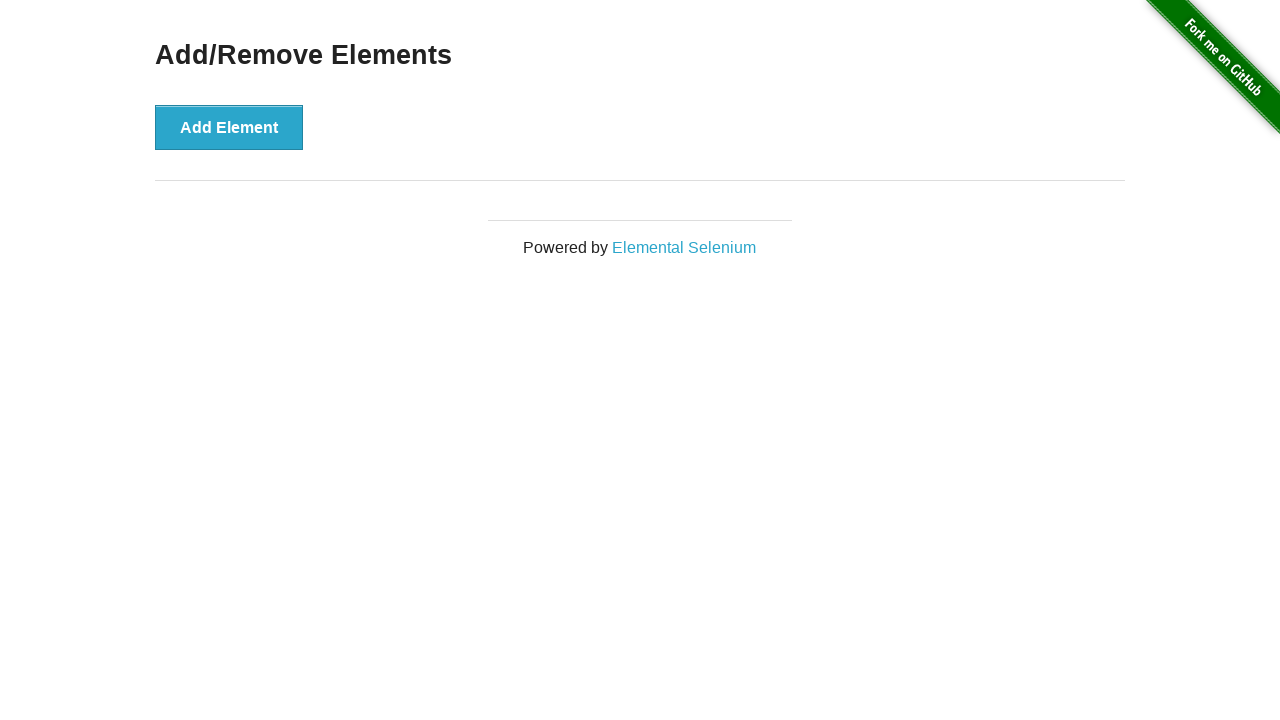

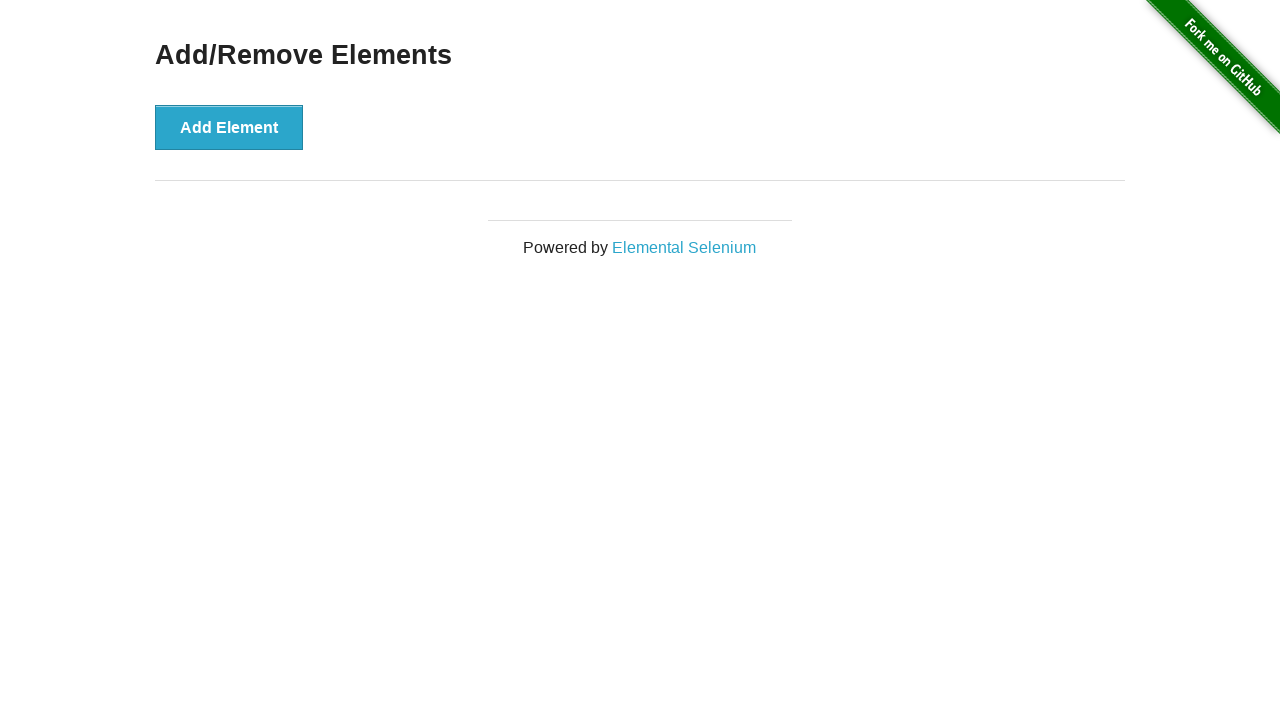